Searches for a song on YouTube Music and clicks the play button to start playback

Starting URL: https://music.youtube.com/search?q=u+2+love

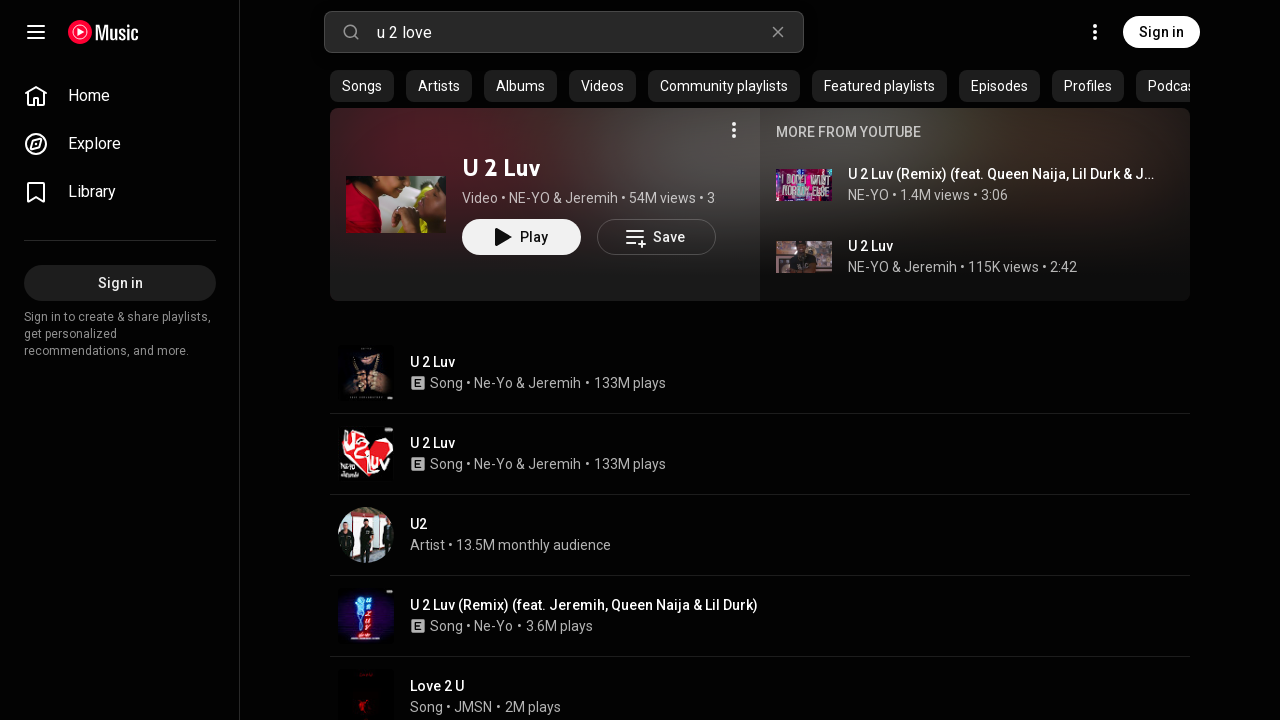

Waited for play buttons to load on YouTube Music search results
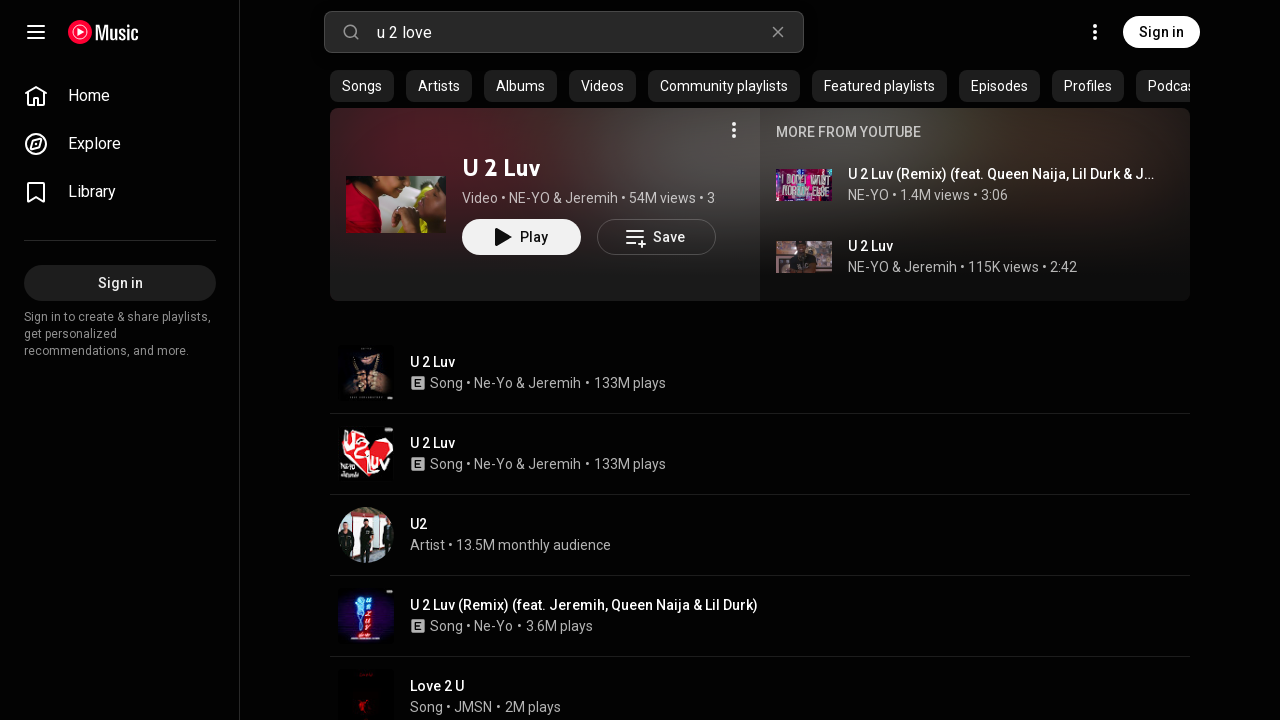

Located all play buttons on the page
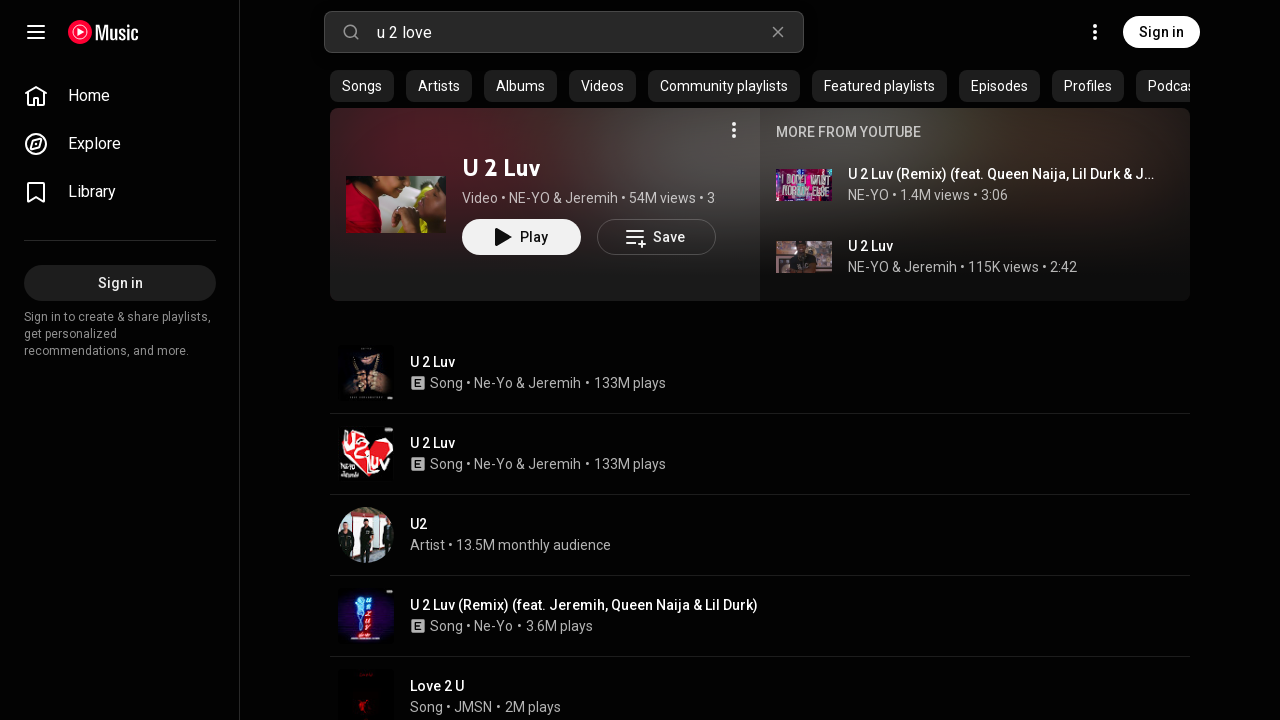

Clicked the second play button to start playback of U2 Love song at (804, 185) on #play-button >> nth=1
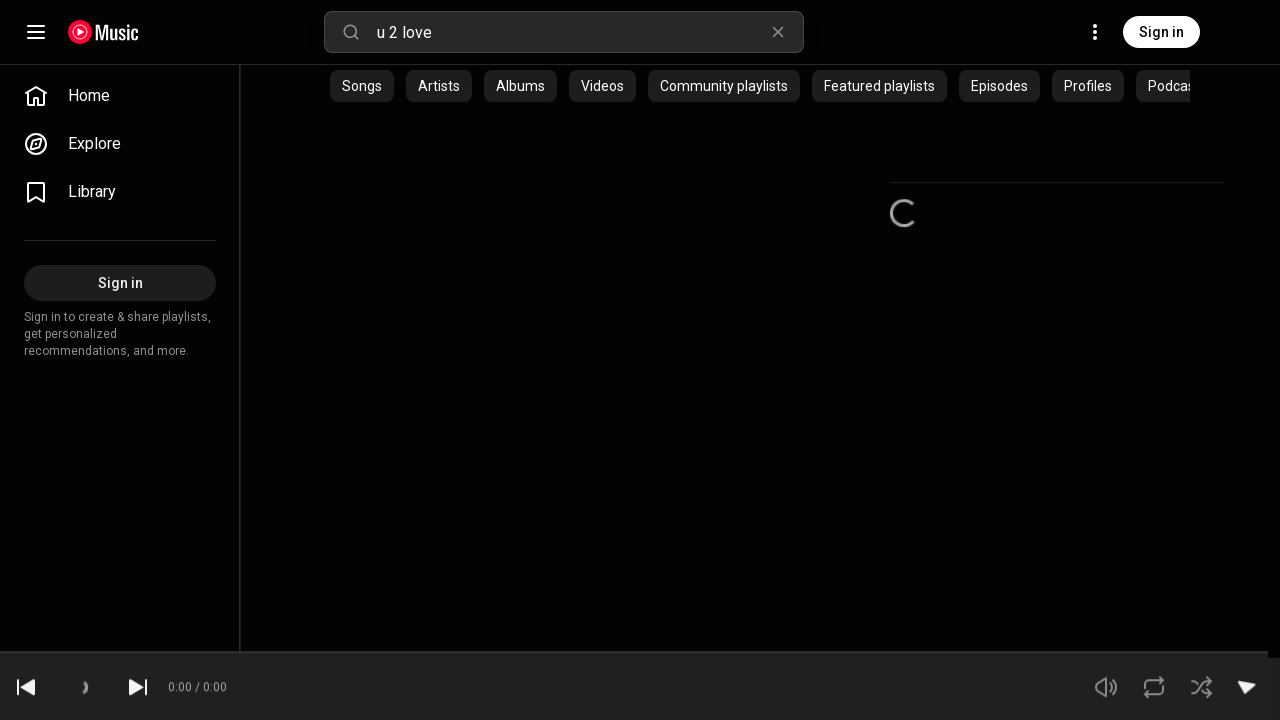

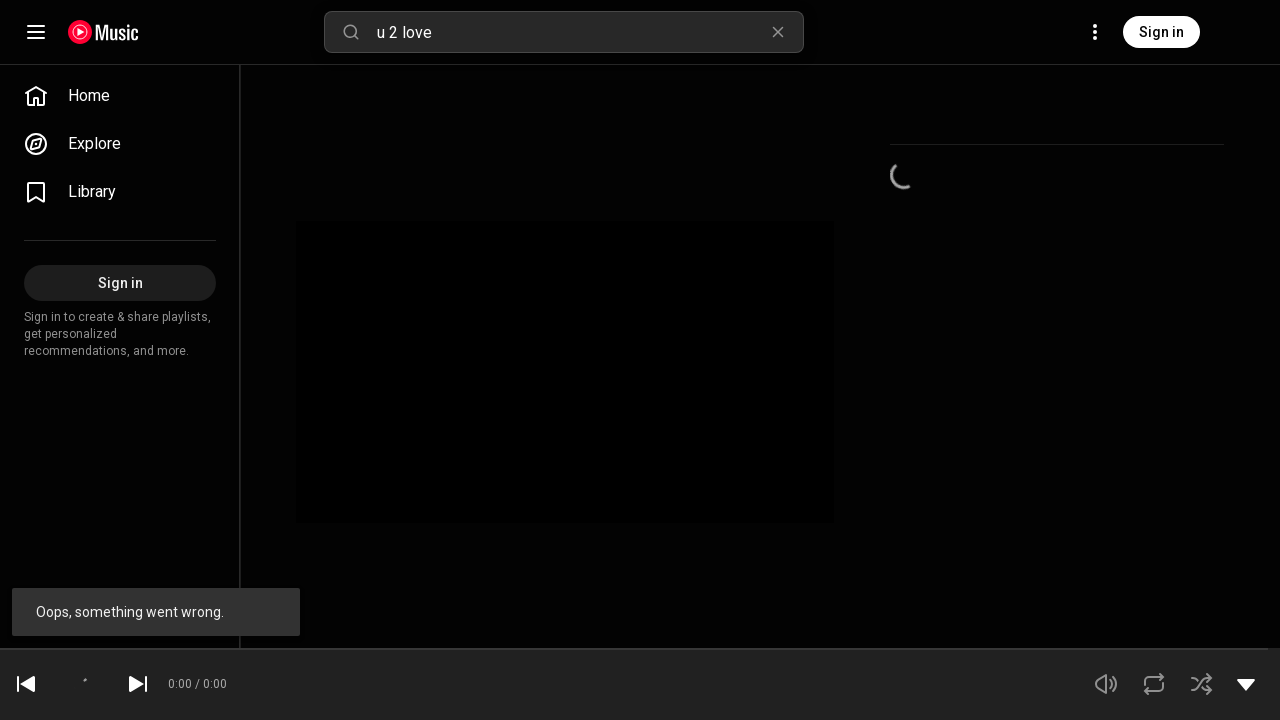